Tests scrolling functionality by scrolling down to a link element using moveToElement, then scrolling back up using PageUp key presses

Starting URL: https://practice.cydeo.com/

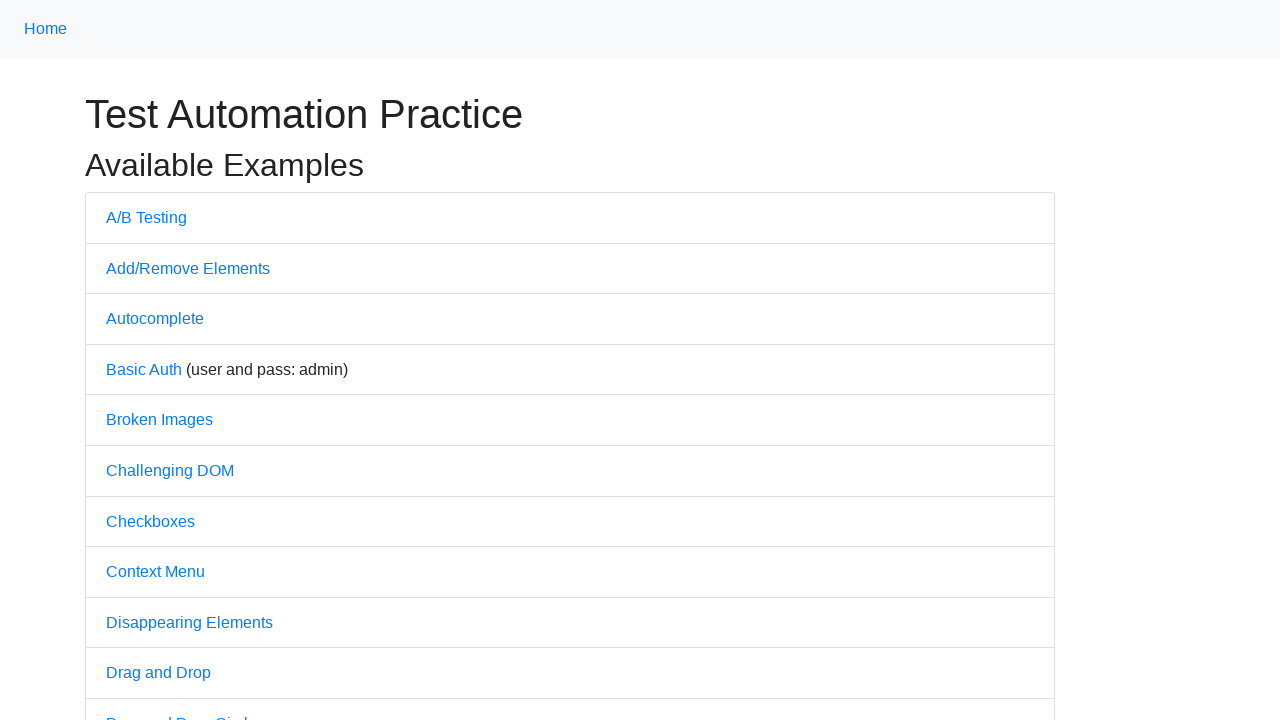

Scrolled down to CYDEO link at bottom of page using scroll_into_view_if_needed
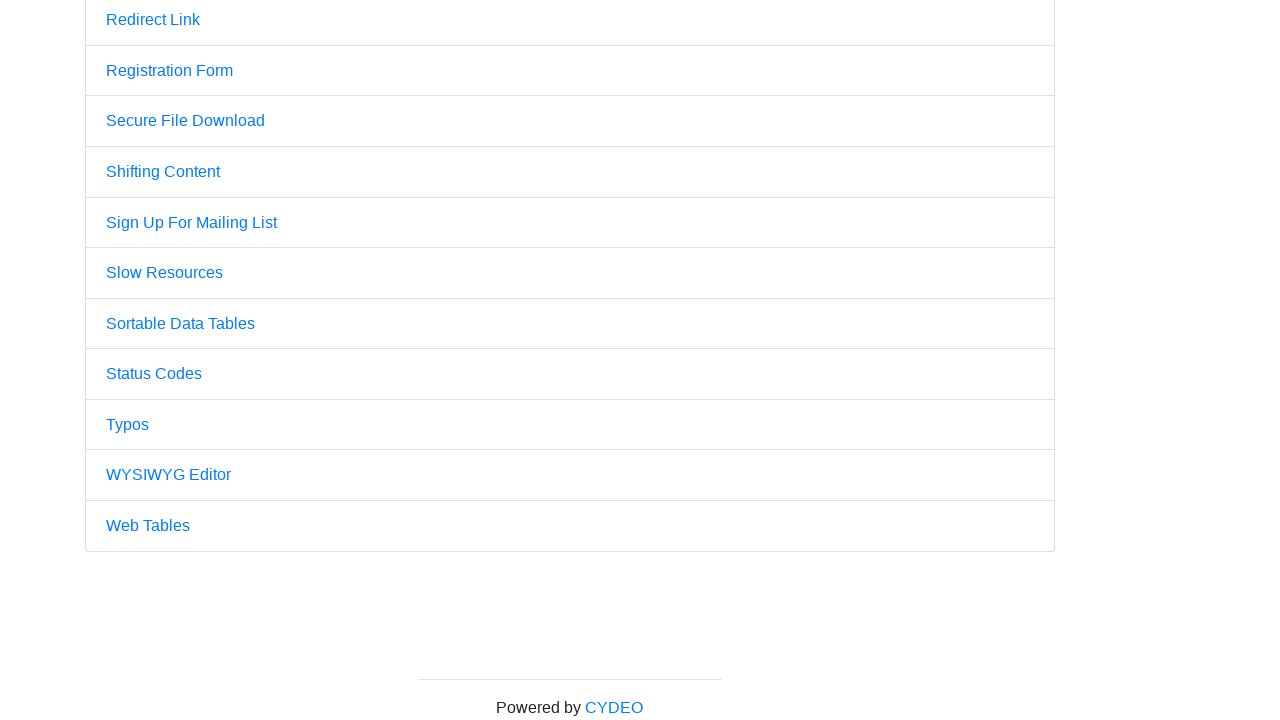

Waited 1 second to observe the scroll
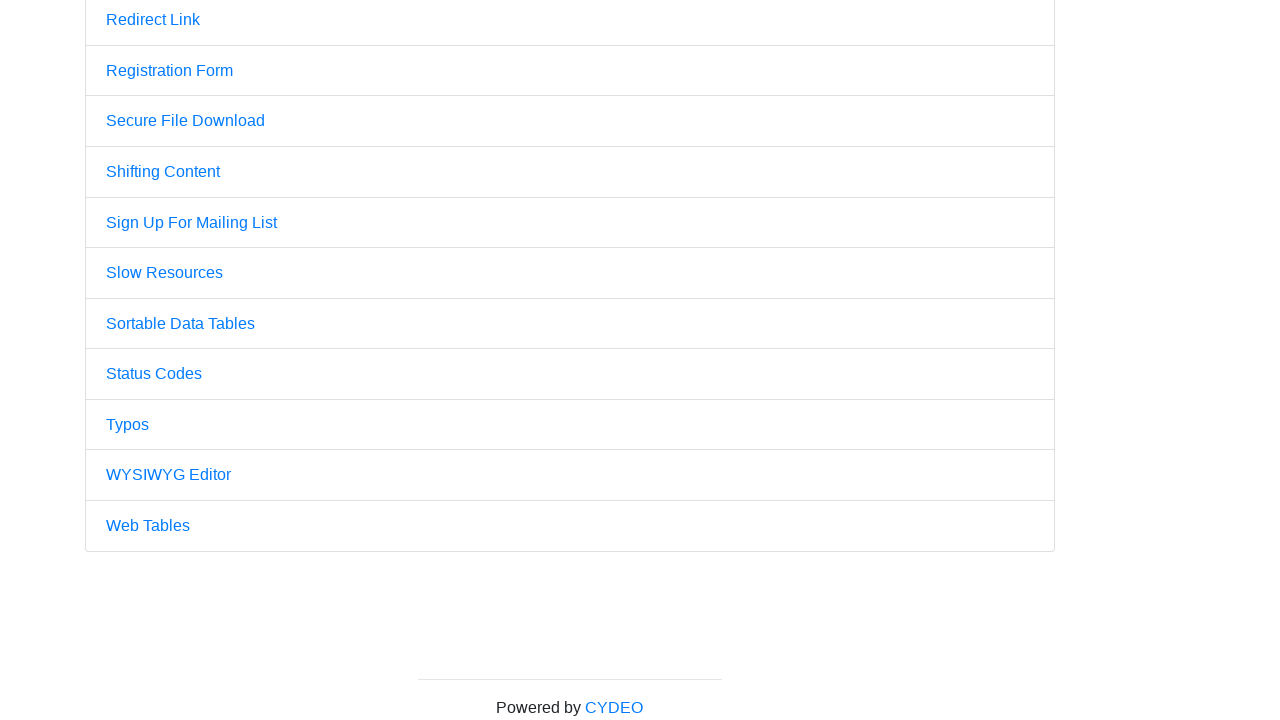

Pressed PageUp key to scroll up (1st press)
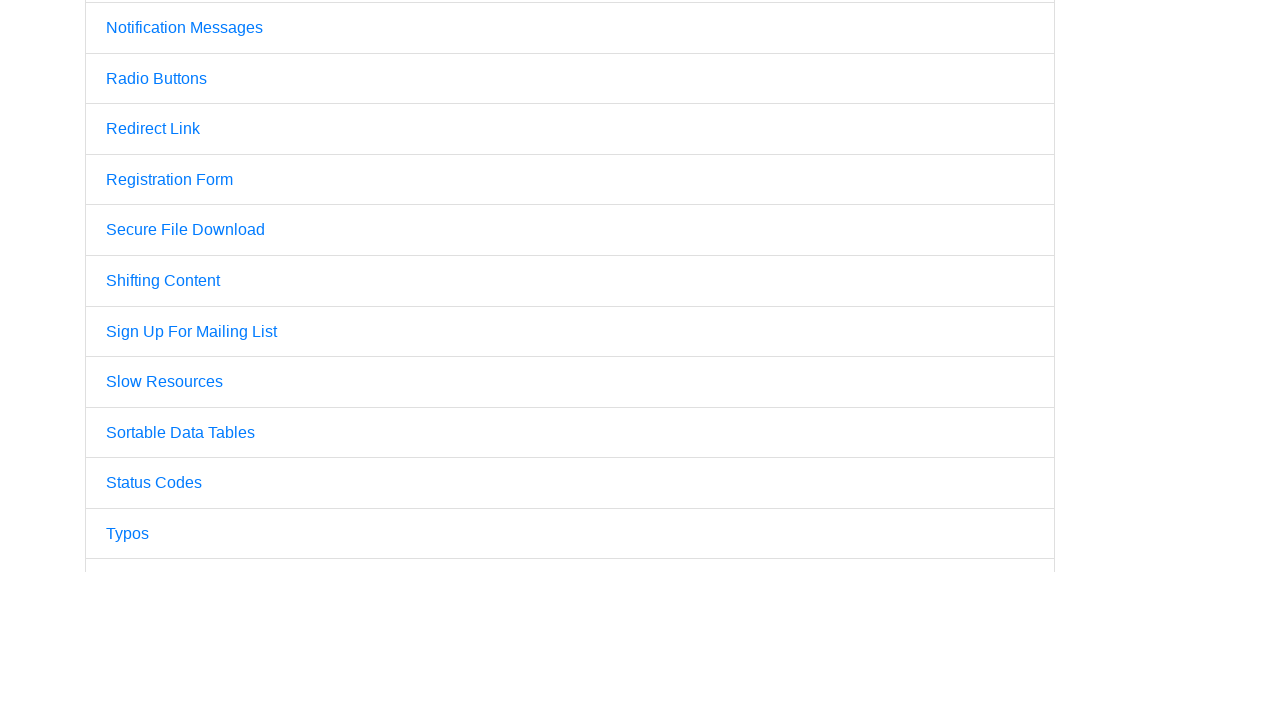

Pressed PageUp key to scroll up (2nd press)
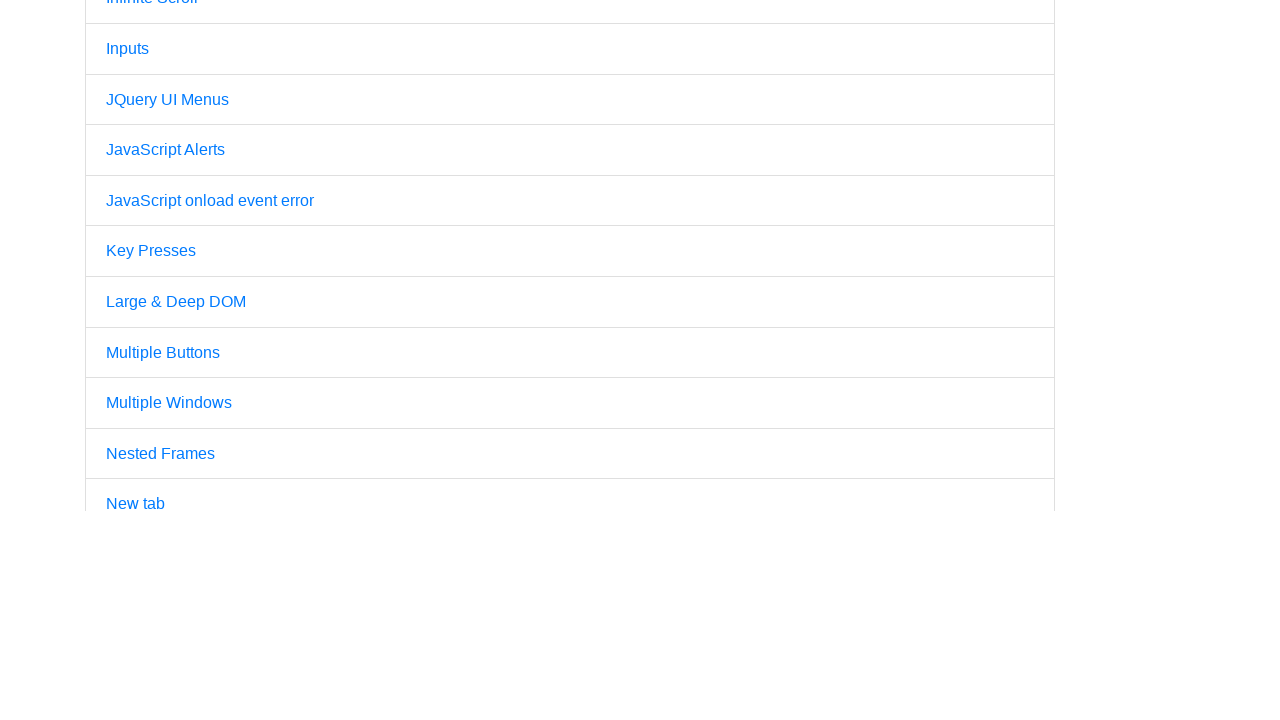

Pressed PageUp key to scroll up (3rd press)
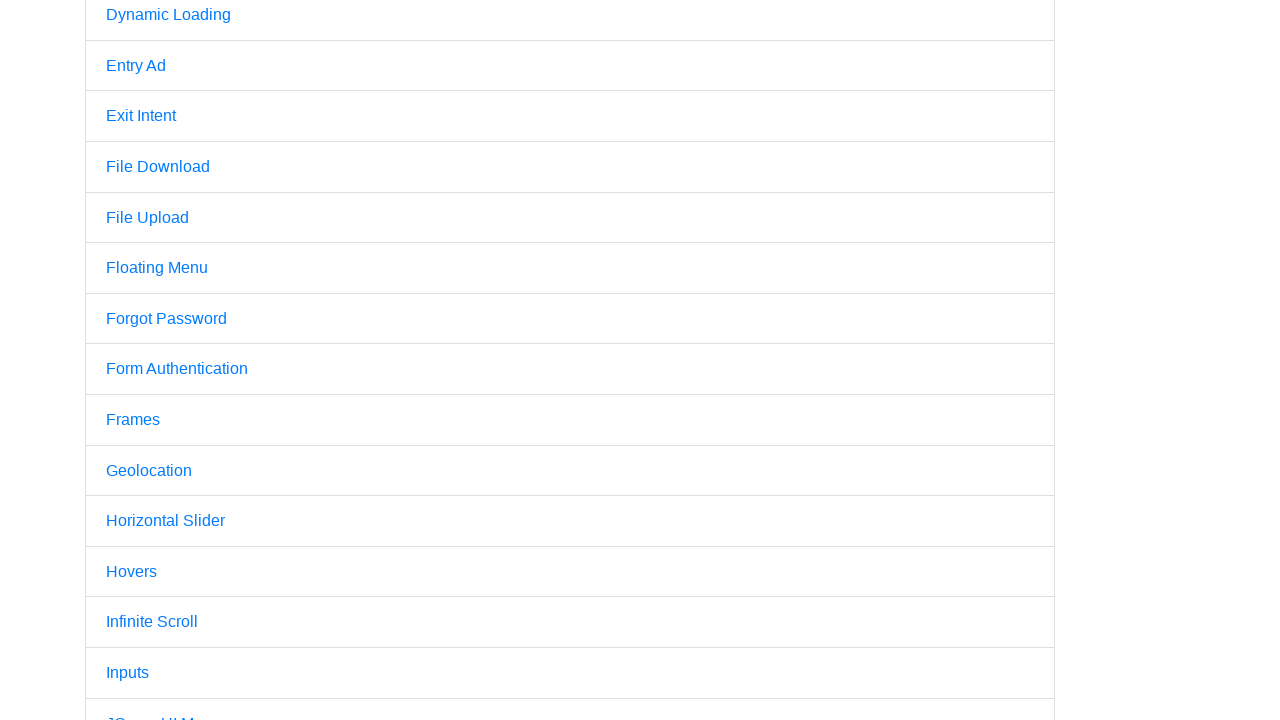

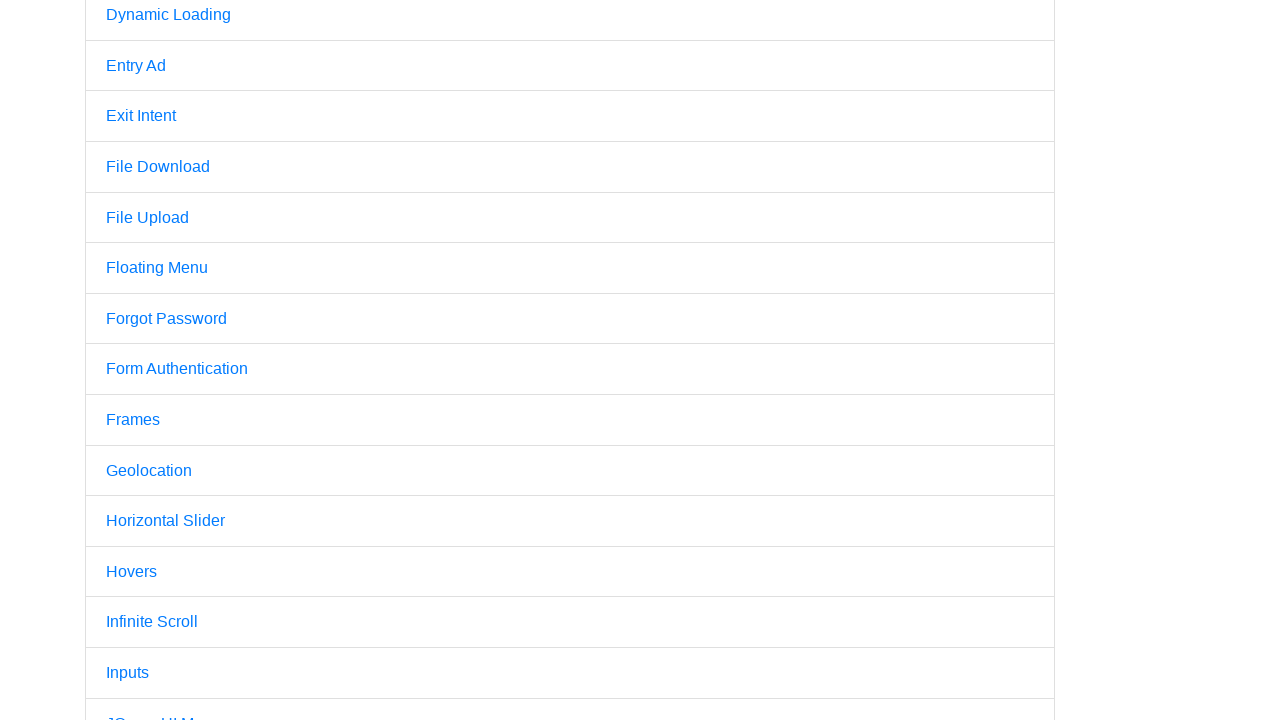